Navigates to Argentina's INDEC statistics page and verifies that the salary index download link is present and accessible

Starting URL: https://www.indec.gob.ar/indec/web/Nivel4-Tema-4-31-61

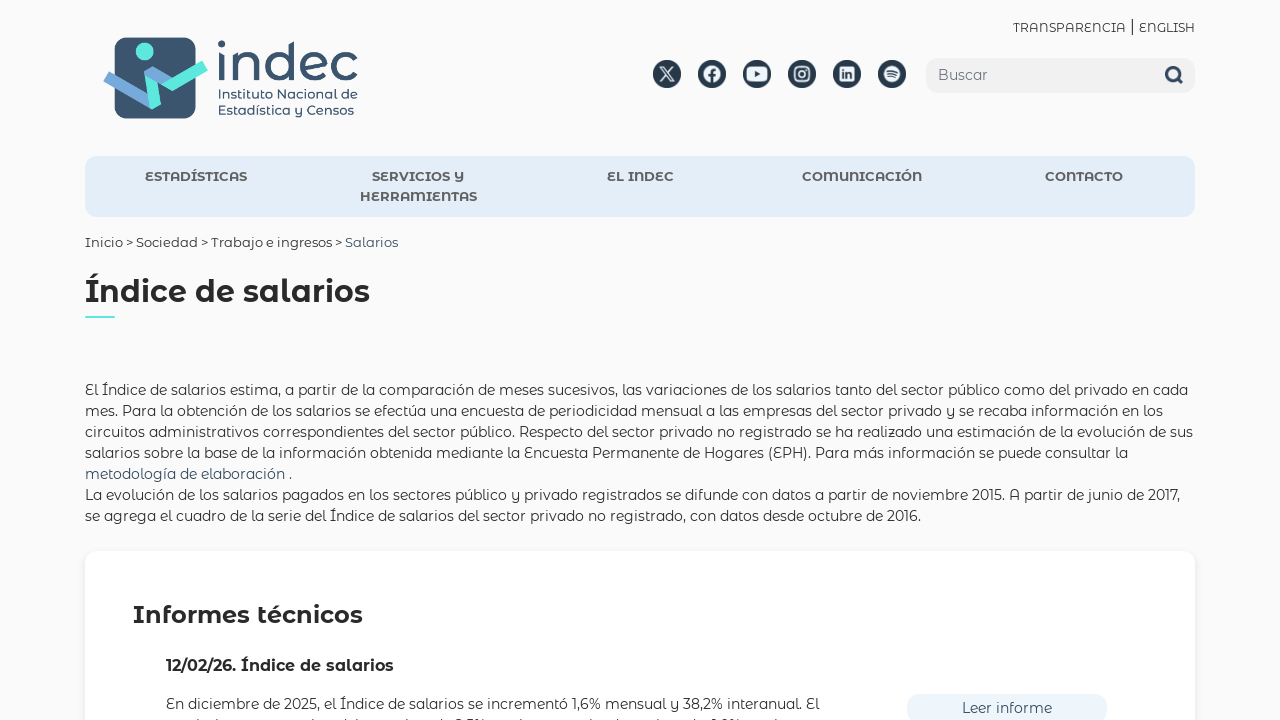

Navigated to Argentina's INDEC statistics page
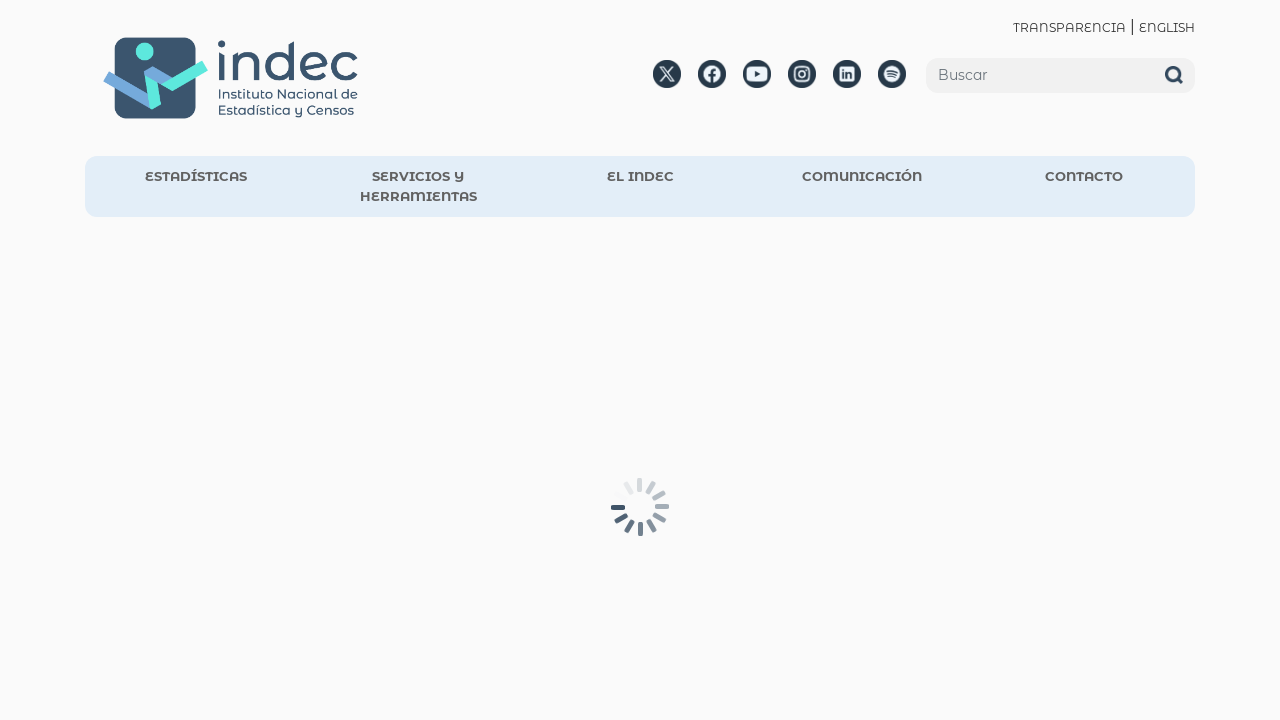

Salary index download link is now present and visible
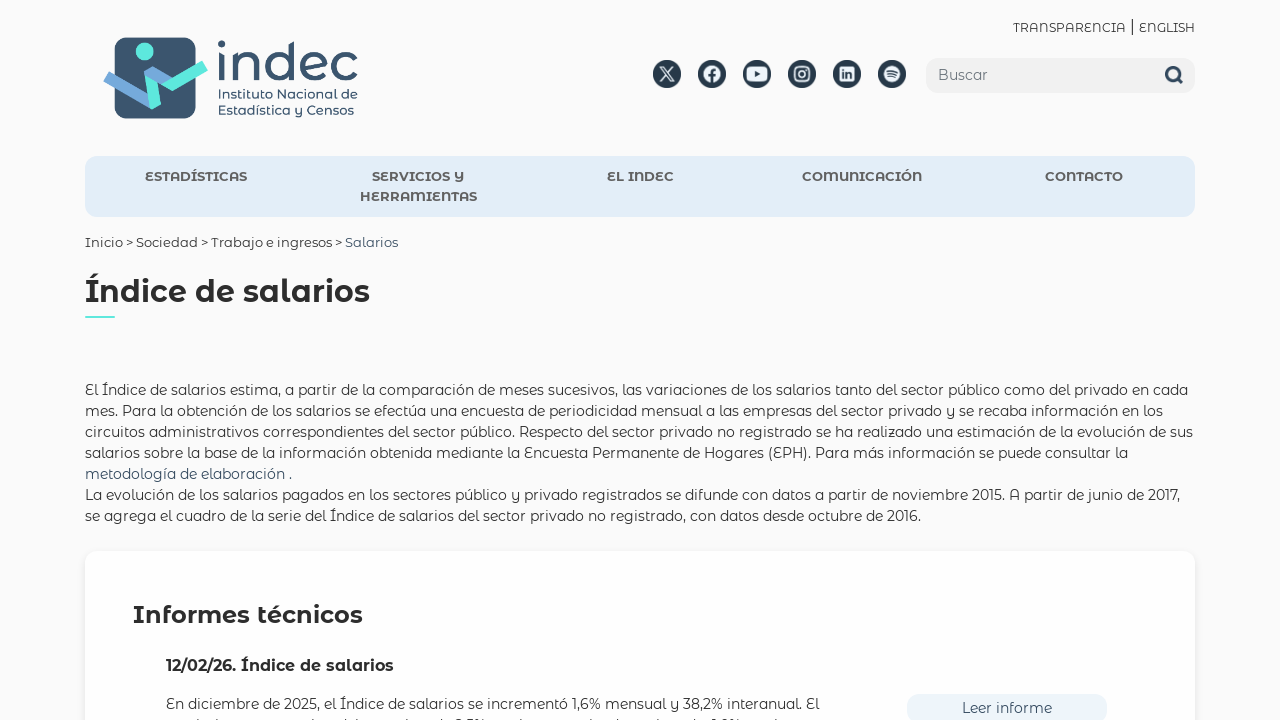

Retrieved href attribute from download link
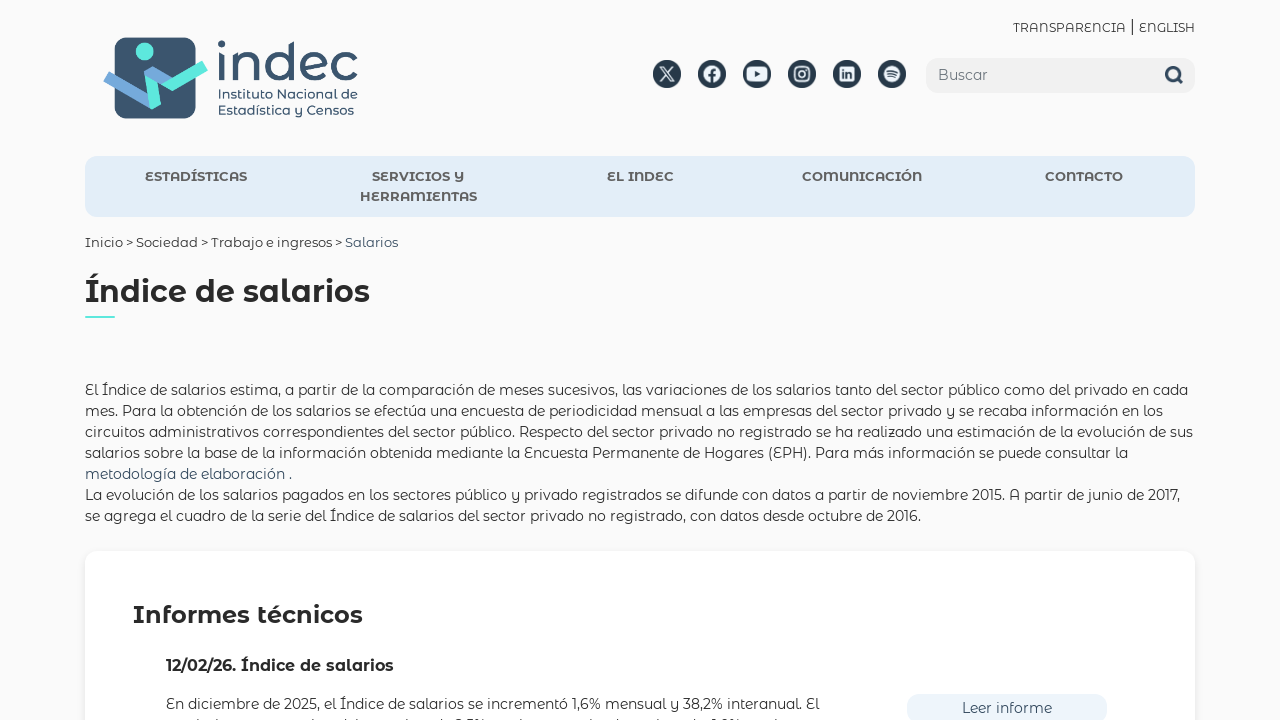

Verified that download link has a valid href attribute
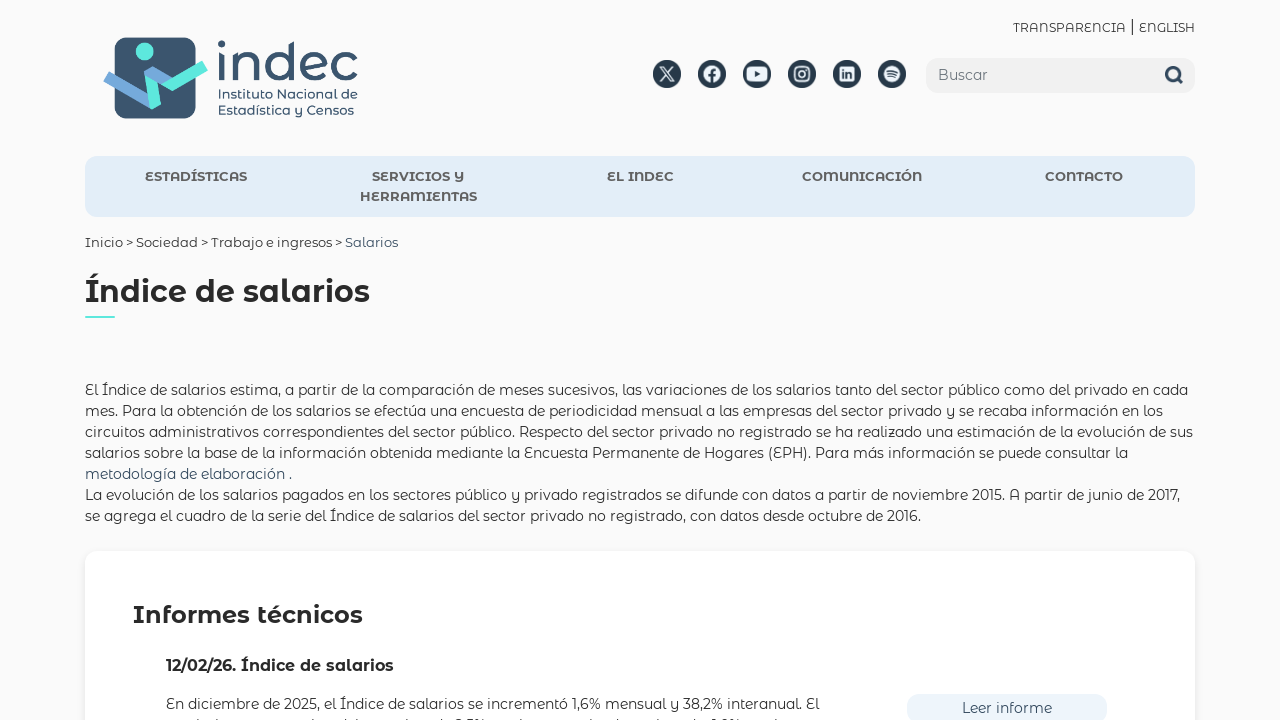

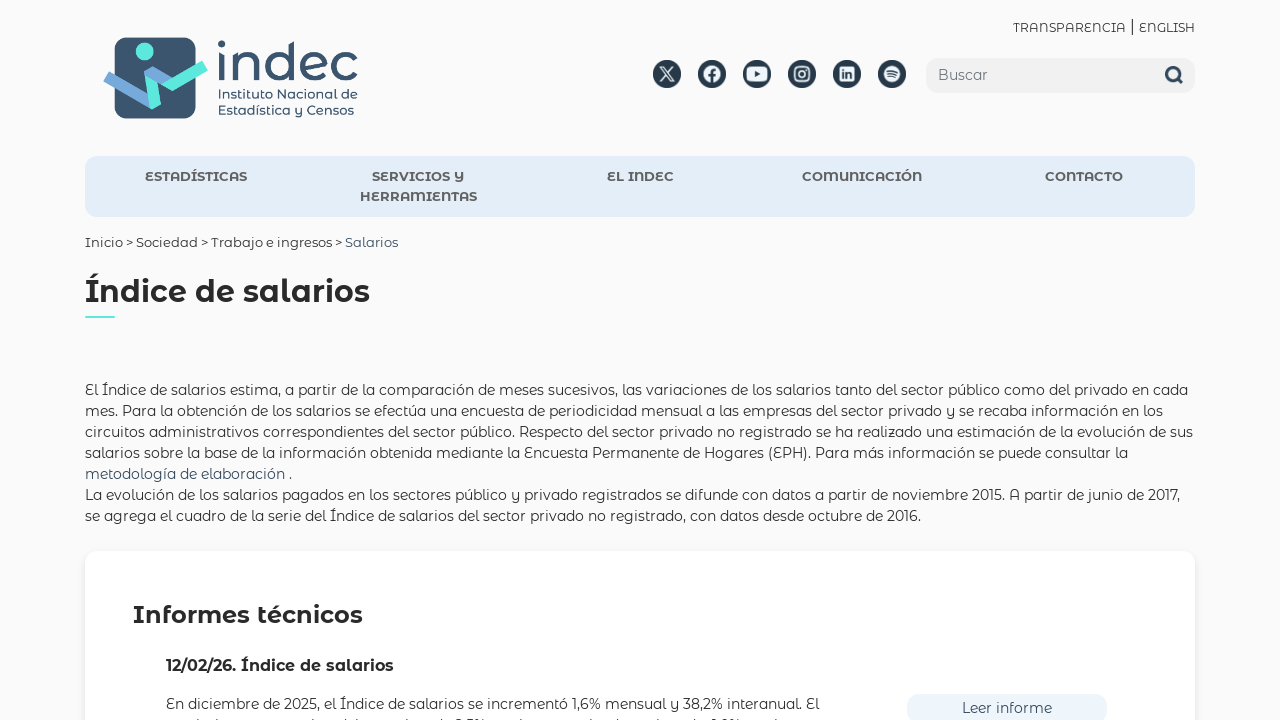